Tests static web table by scrolling to it and verifying table structure is visible

Starting URL: https://testautomationpractice.blogspot.com/

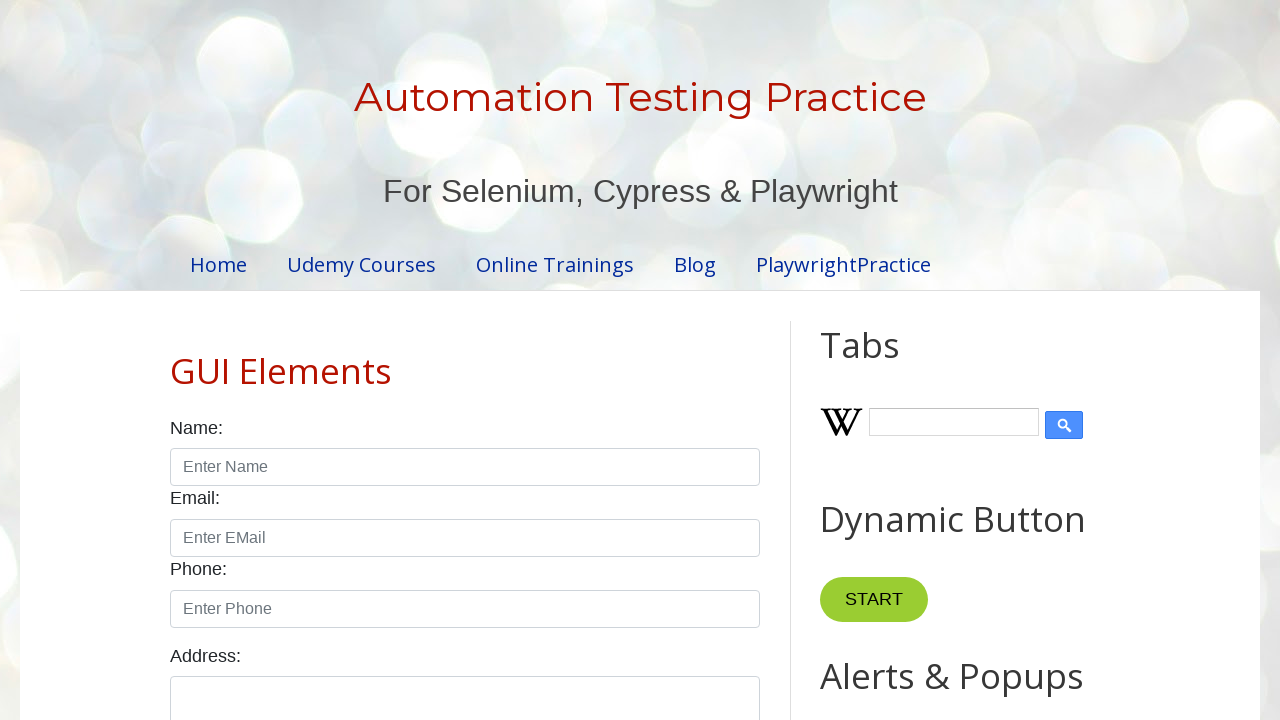

Scrolled to Static Web Table header using JavaScript
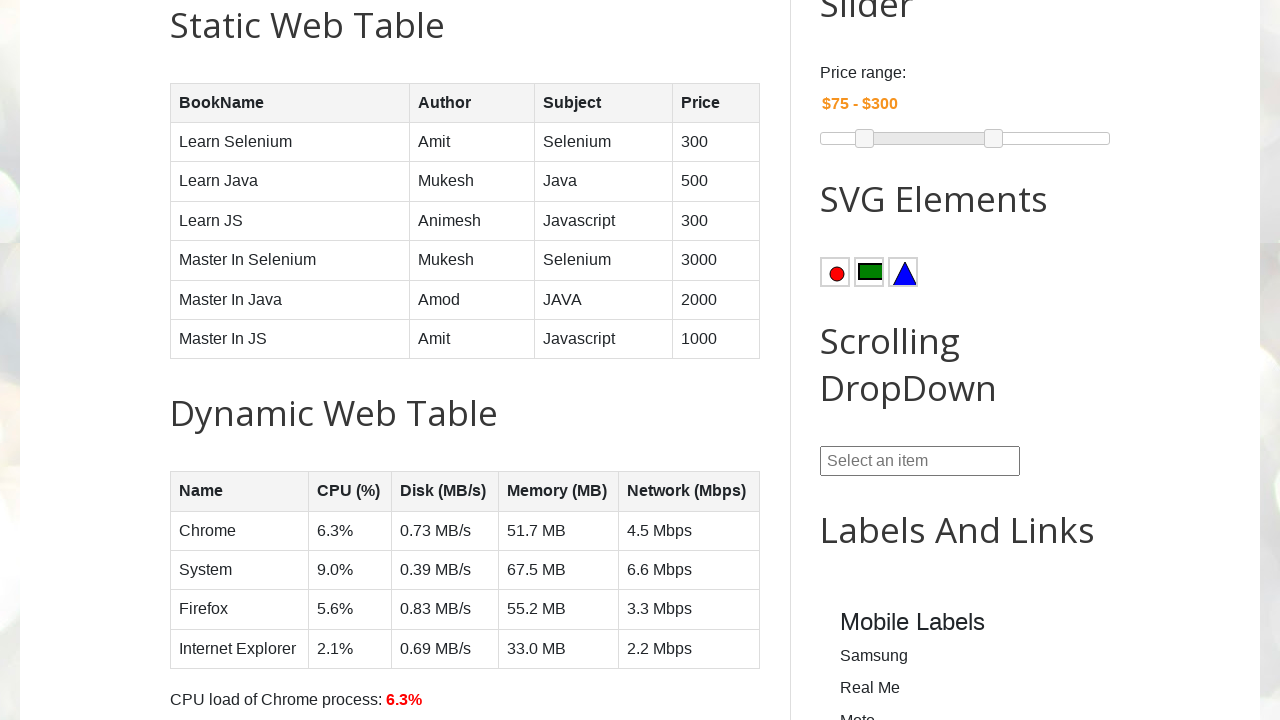

Static web table (BookTable) is now visible
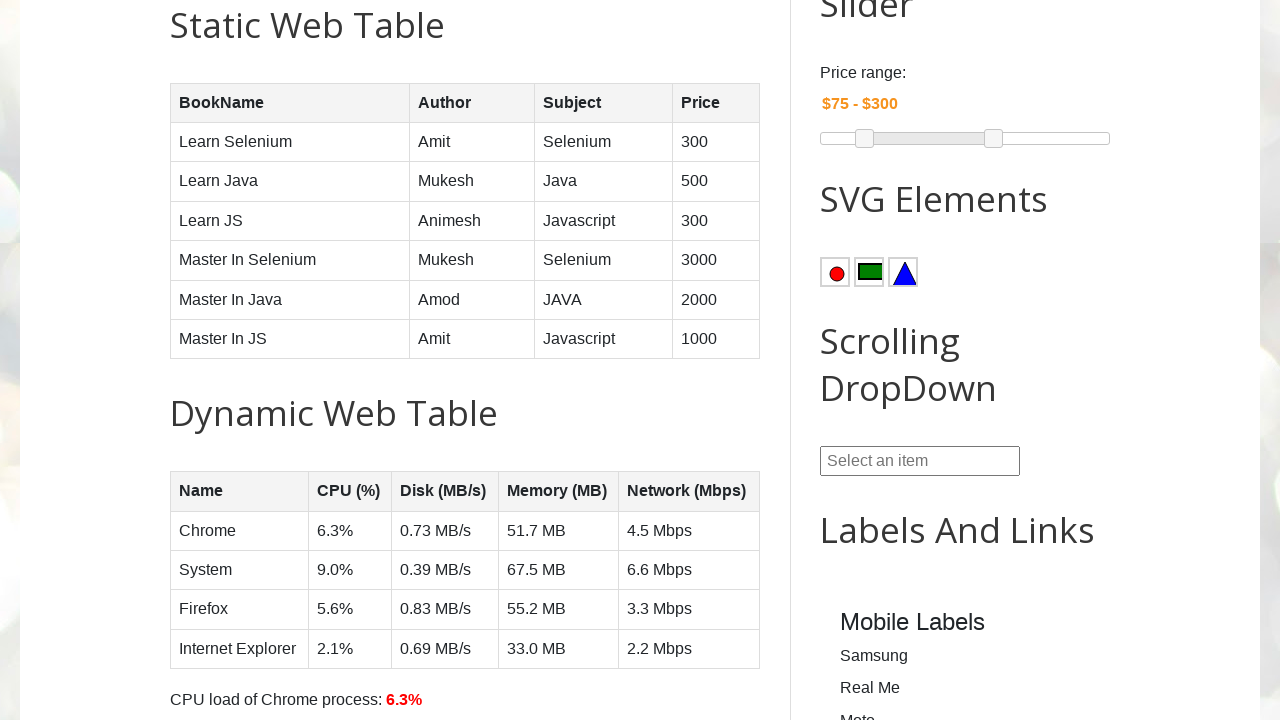

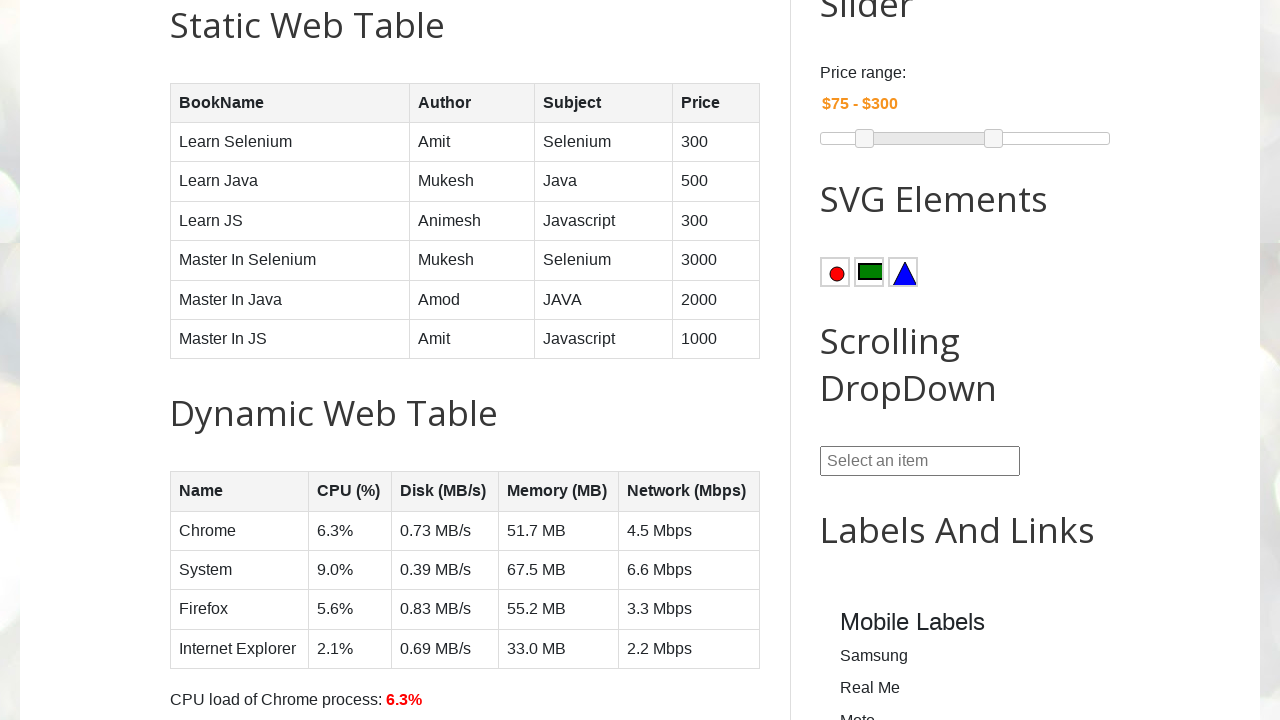